Tests double-click functionality by double-clicking on a dropdown element and verifying the context menu appears

Starting URL: https://bonigarcia.dev/selenium-webdriver-java/dropdown-menu.html

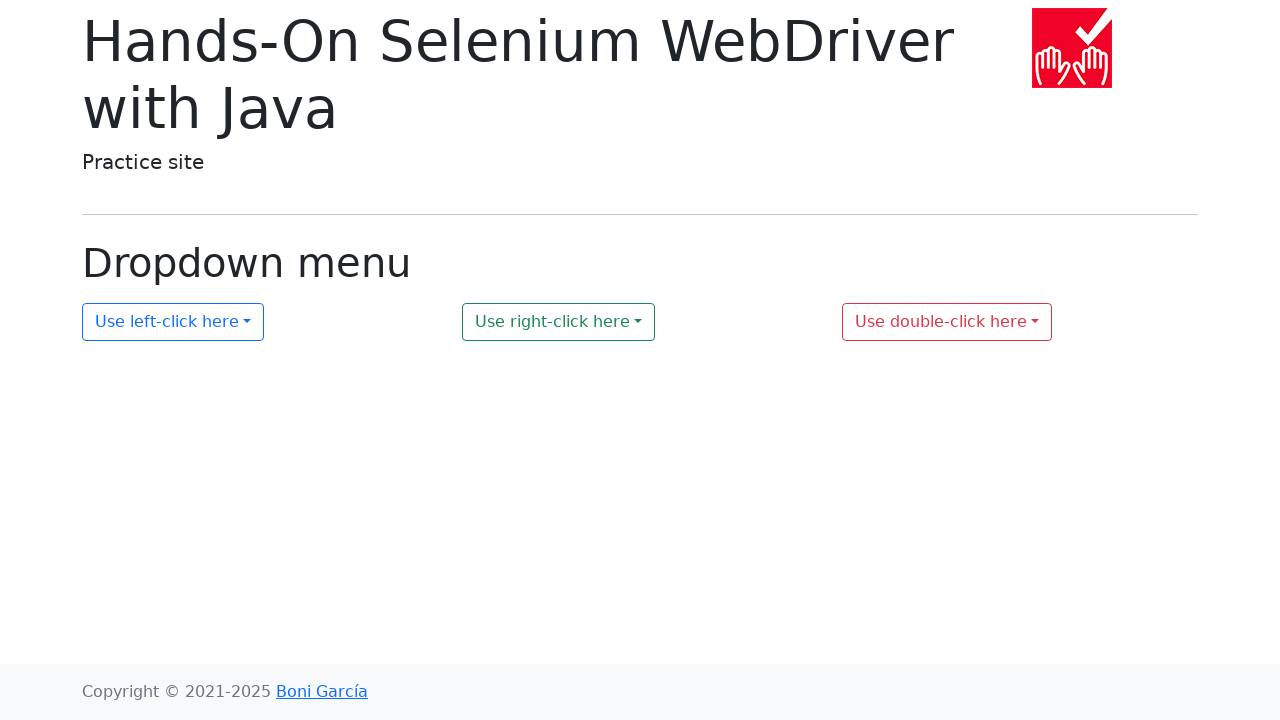

Located dropdown element with id 'my-dropdown-3'
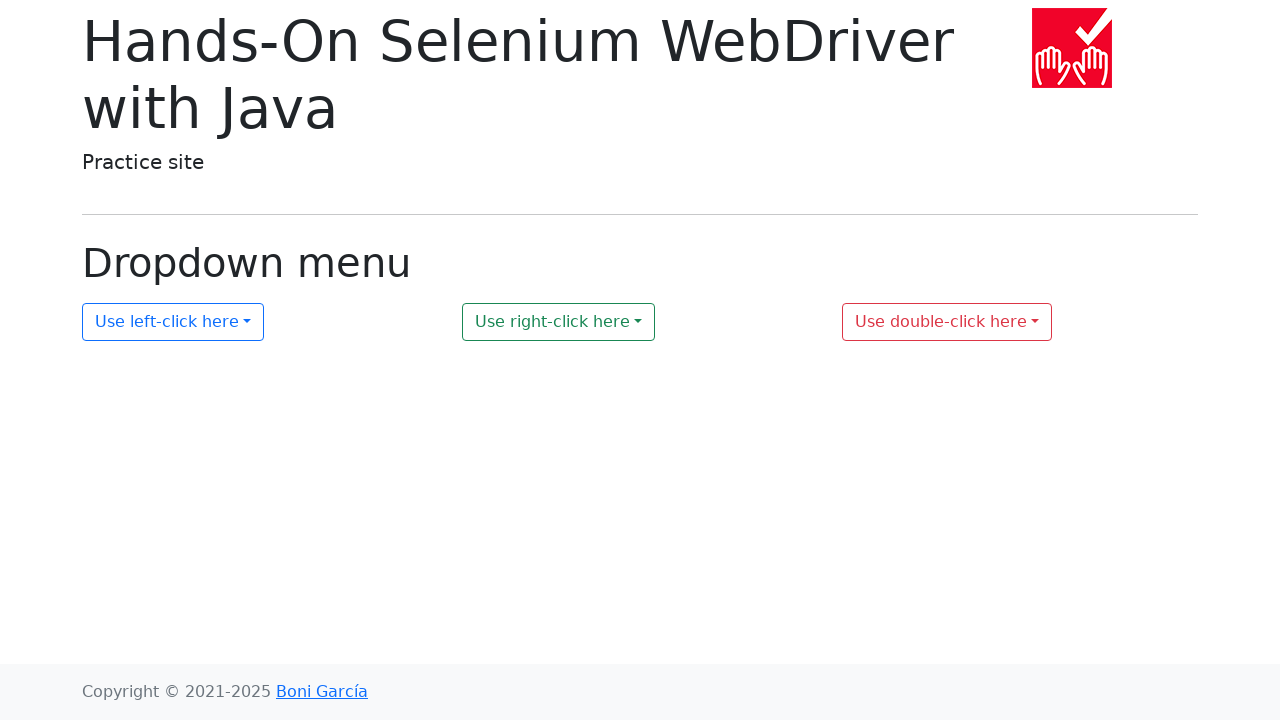

Double-clicked on dropdown element at (947, 322) on #my-dropdown-3
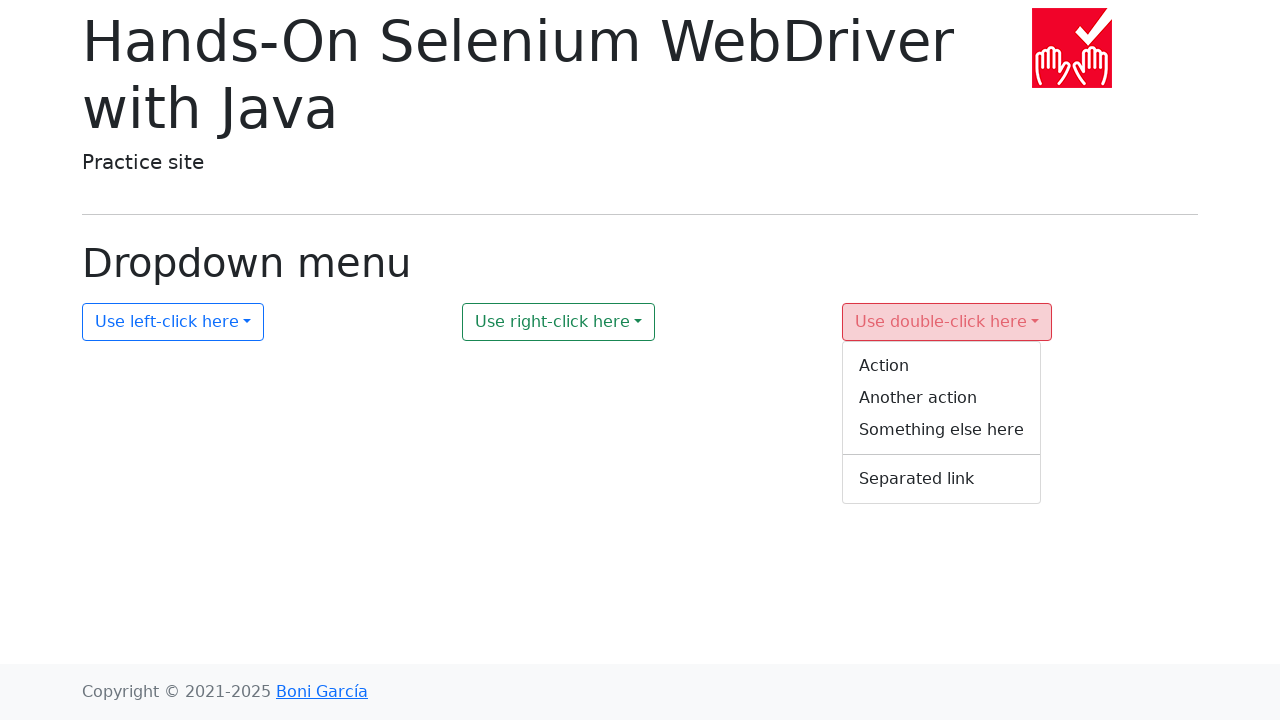

Located context menu element with id 'context-menu-3'
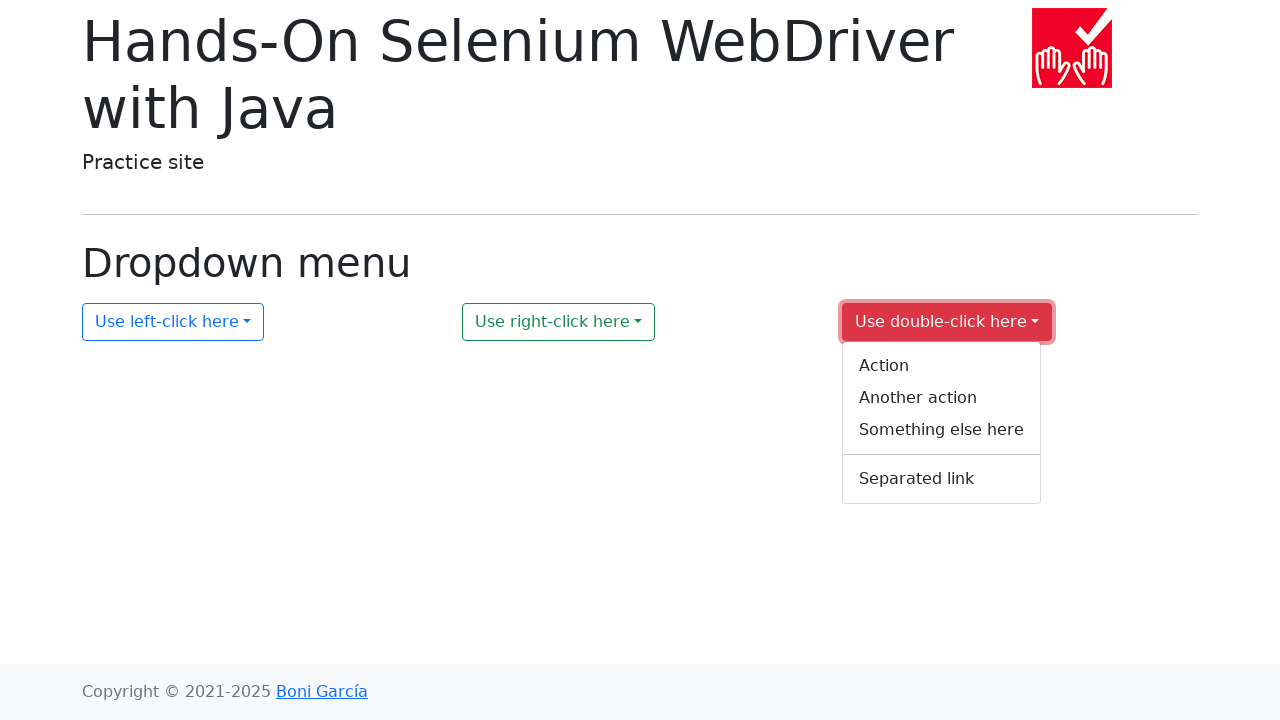

Context menu appeared and is now visible
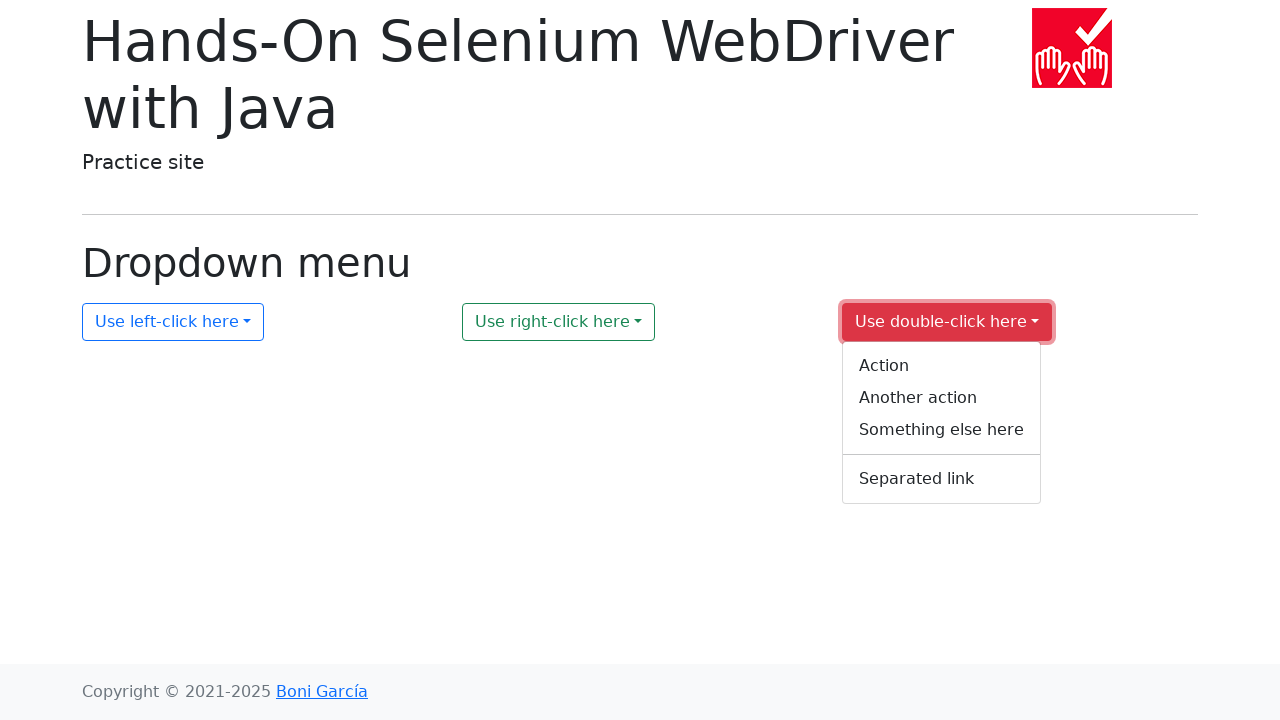

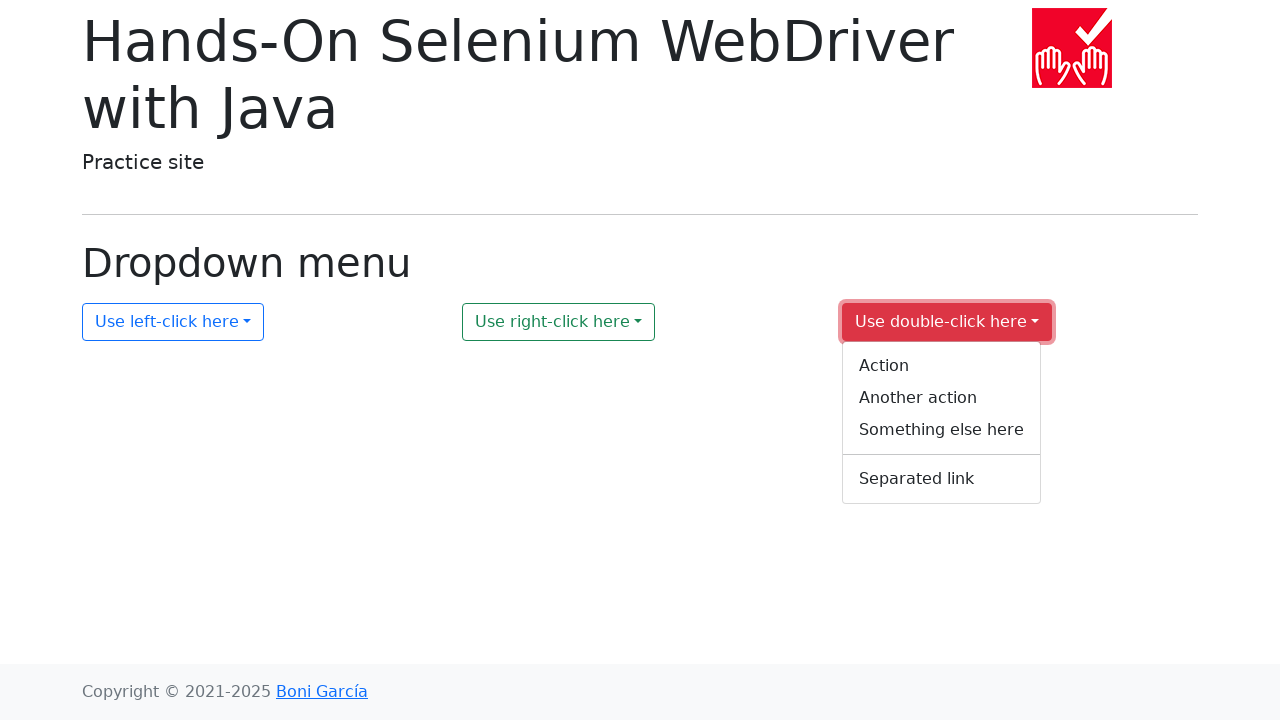